Tests dropdown by selecting an option and verifying the dropdown has exactly 3 elements

Starting URL: https://testcenter.techproeducation.com/index.php?page=dropdown

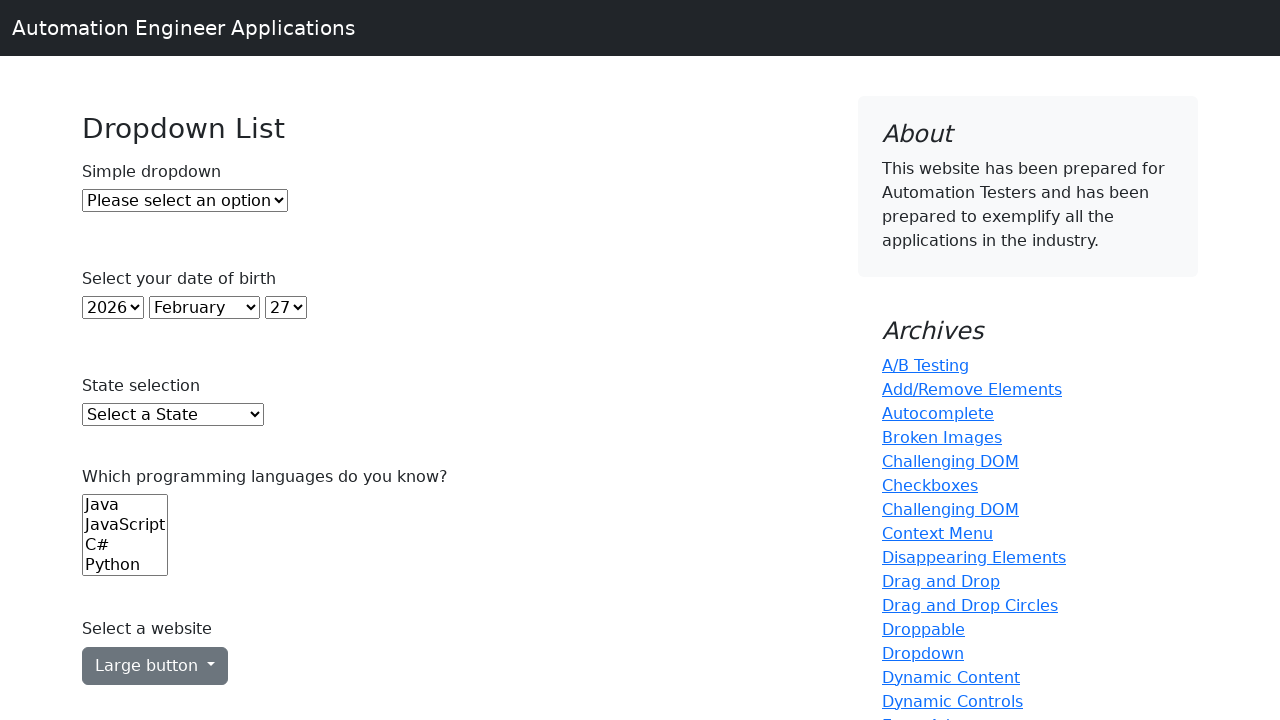

Waited for dropdown element to be available
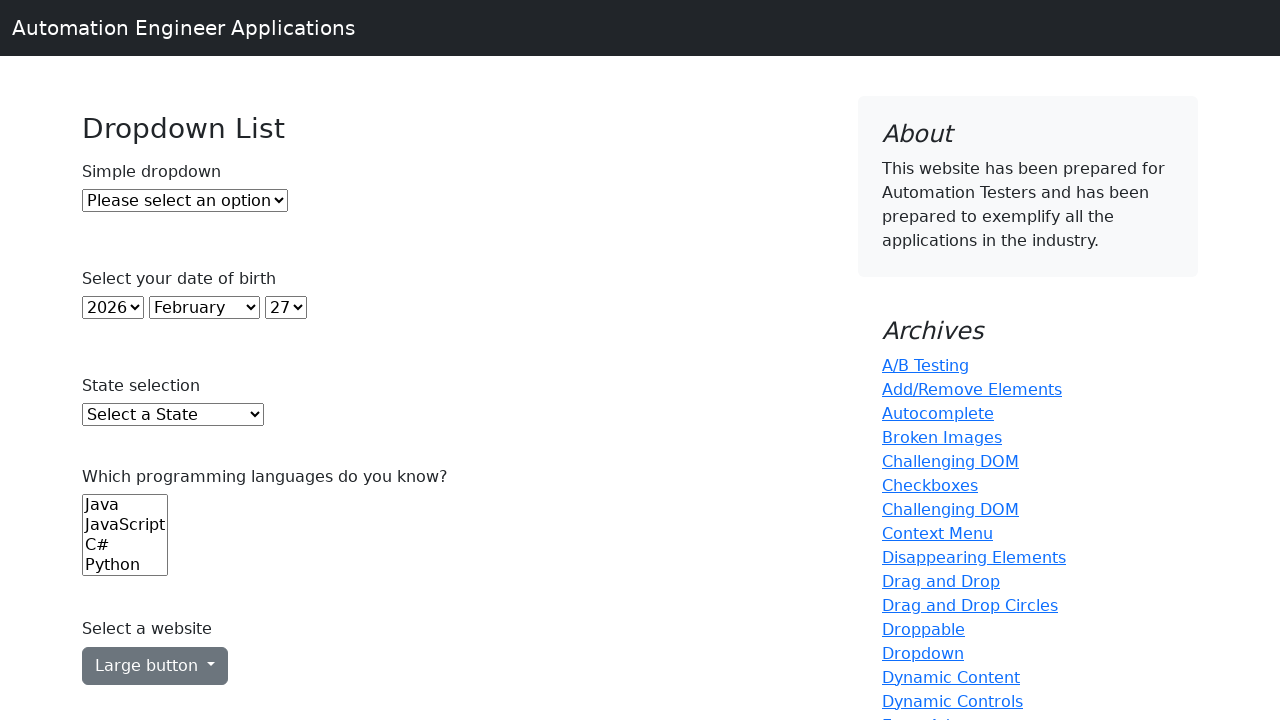

Selected option at index 2 from dropdown on #dropdown
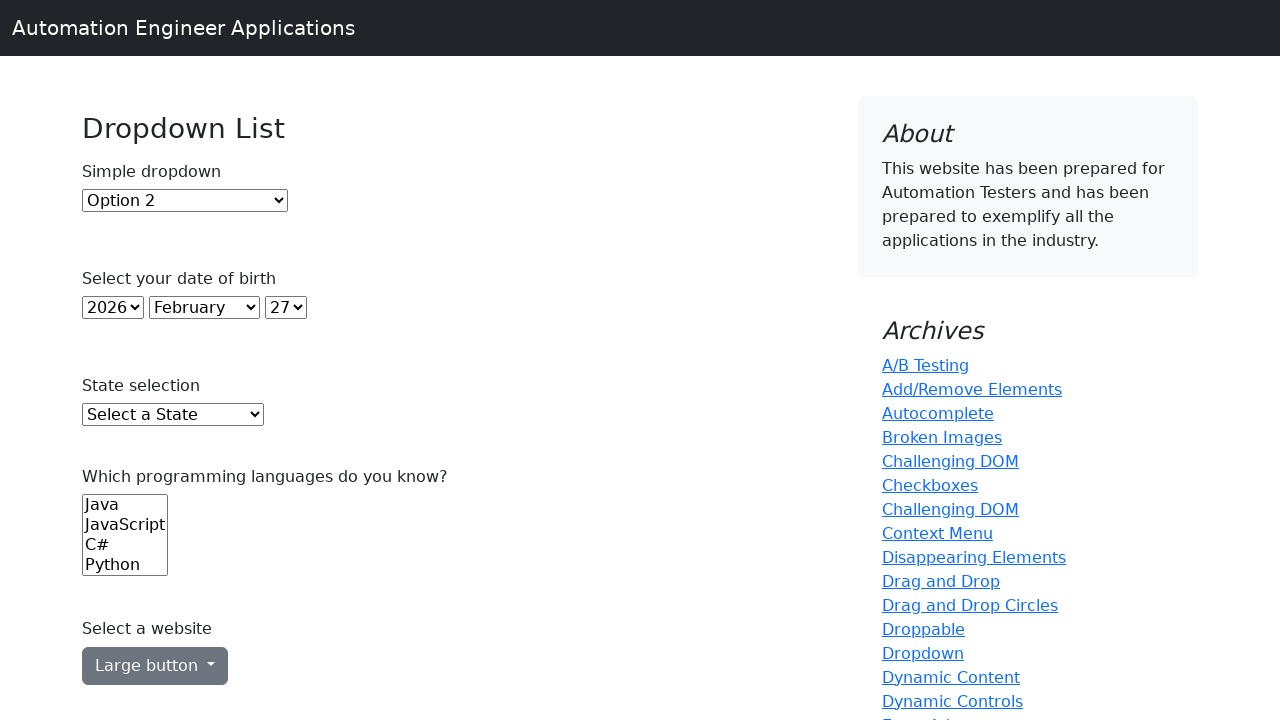

Located dropdown element
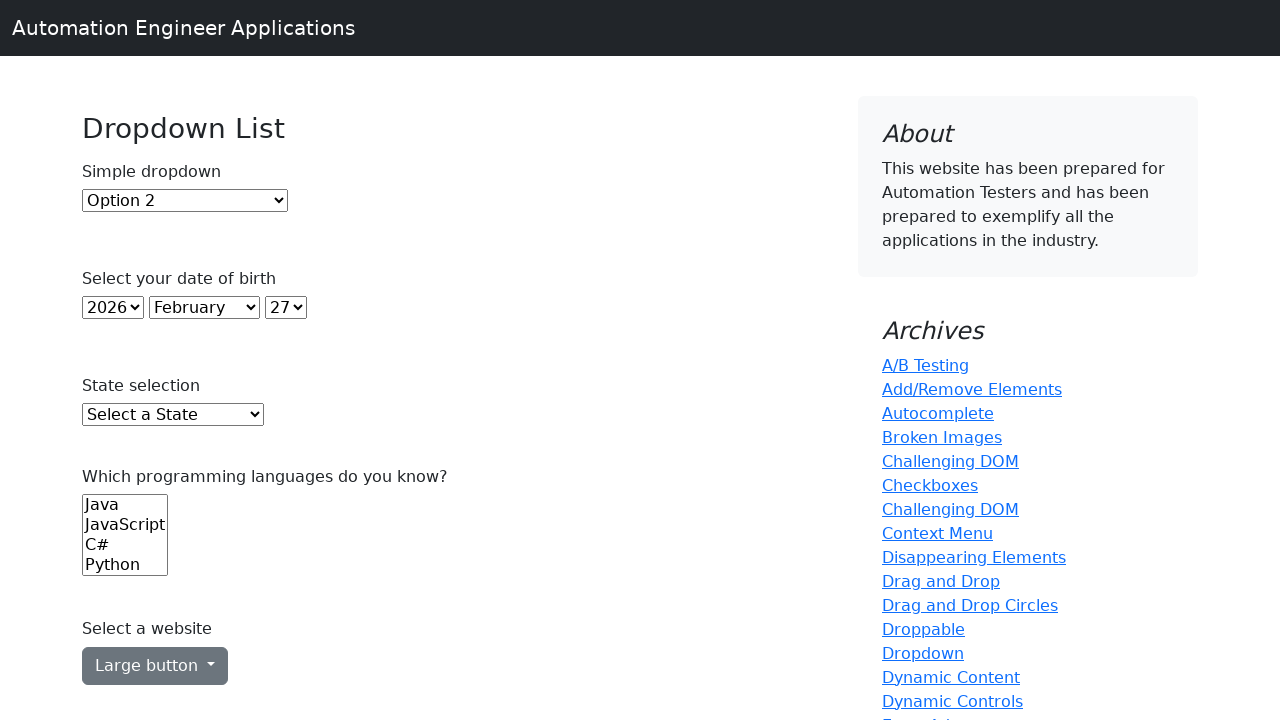

Counted dropdown options: found 3 options
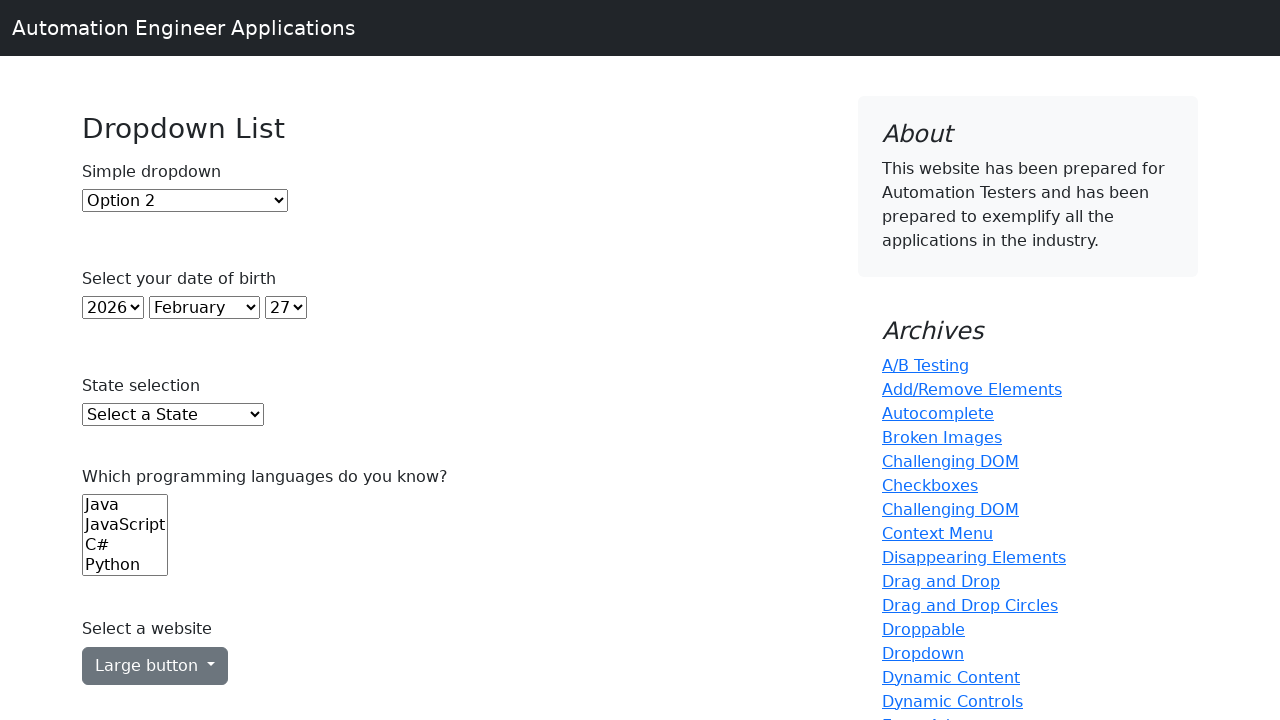

Verified dropdown has exactly 3 options
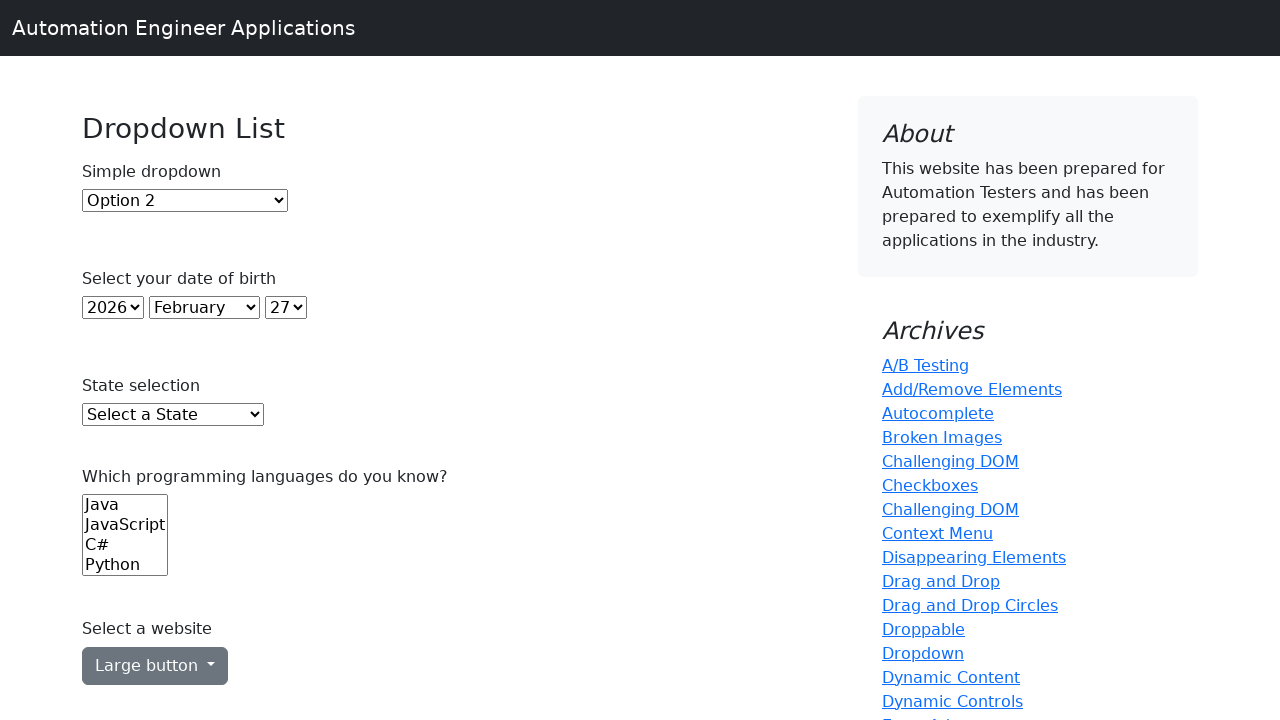

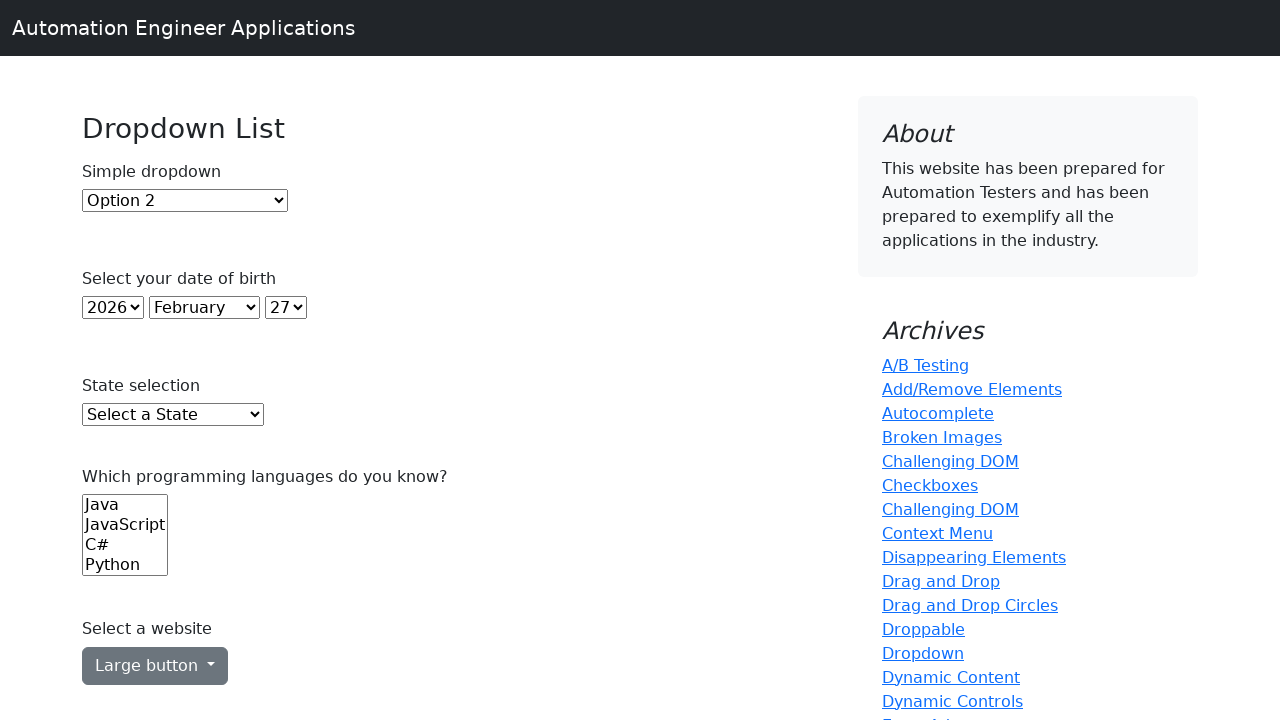